Tests JavaScript prompt alert handling by switching to an iframe, clicking a button to trigger a prompt alert, entering text, and verifying the result is displayed on the page

Starting URL: https://www.w3schools.com/js/tryit.asp?filename=tryjs_prompt

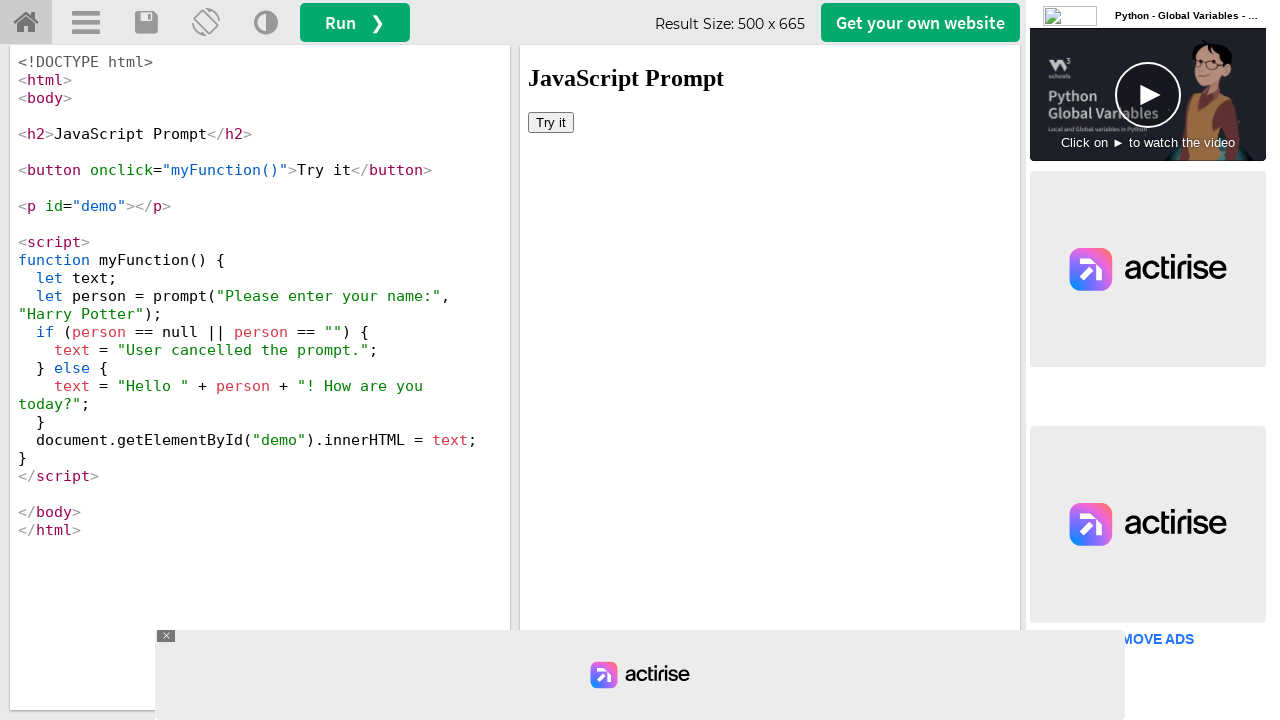

Located iframe with ID 'iframeResult'
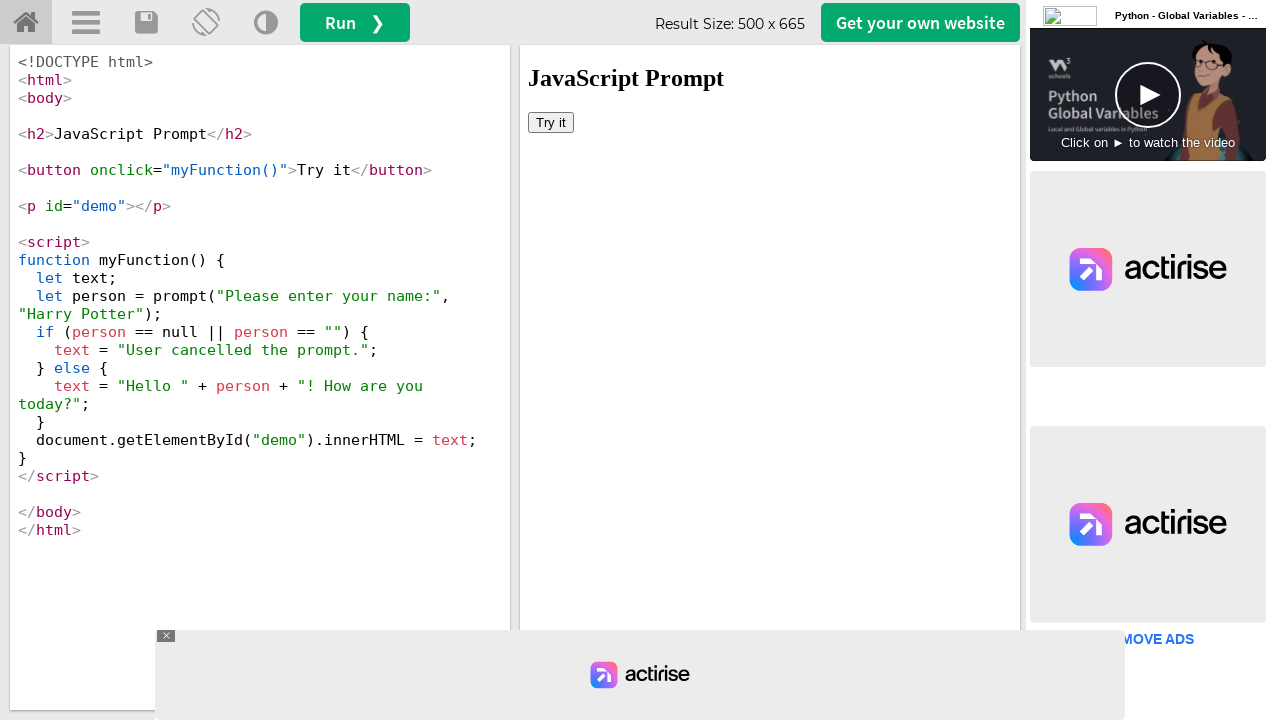

Clicked 'Try it' button in iframe at (551, 122) on #iframeResult >> nth=0 >> internal:control=enter-frame >> xpath=//button[text()=
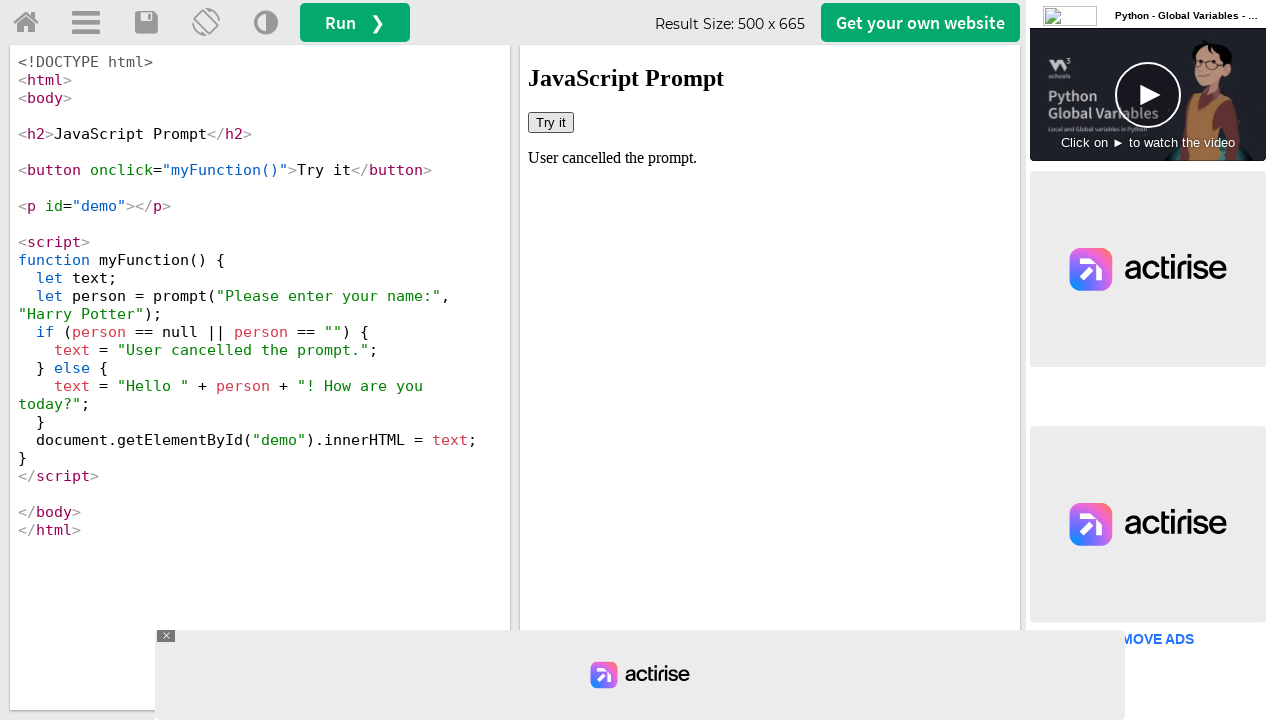

Set up dialog handler to accept prompt with 'Selenium Test'
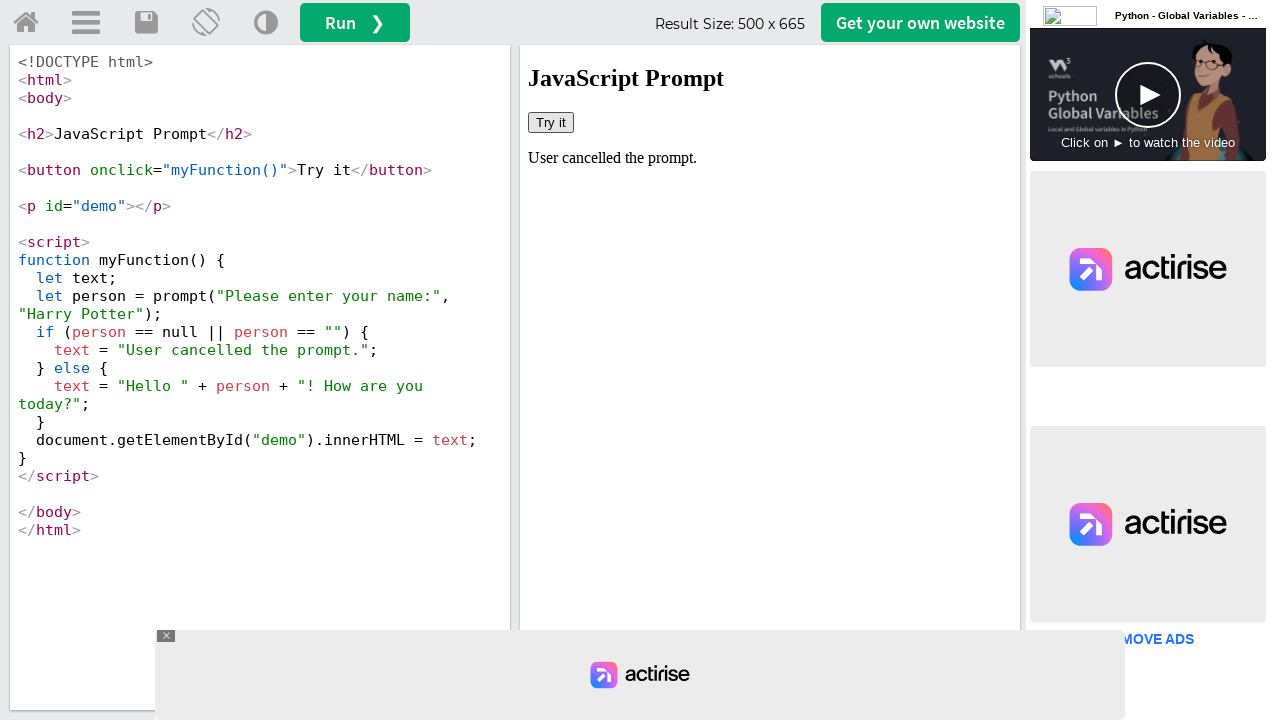

Clicked 'Try it' button again to trigger prompt alert at (551, 122) on #iframeResult >> nth=0 >> internal:control=enter-frame >> xpath=//button[text()=
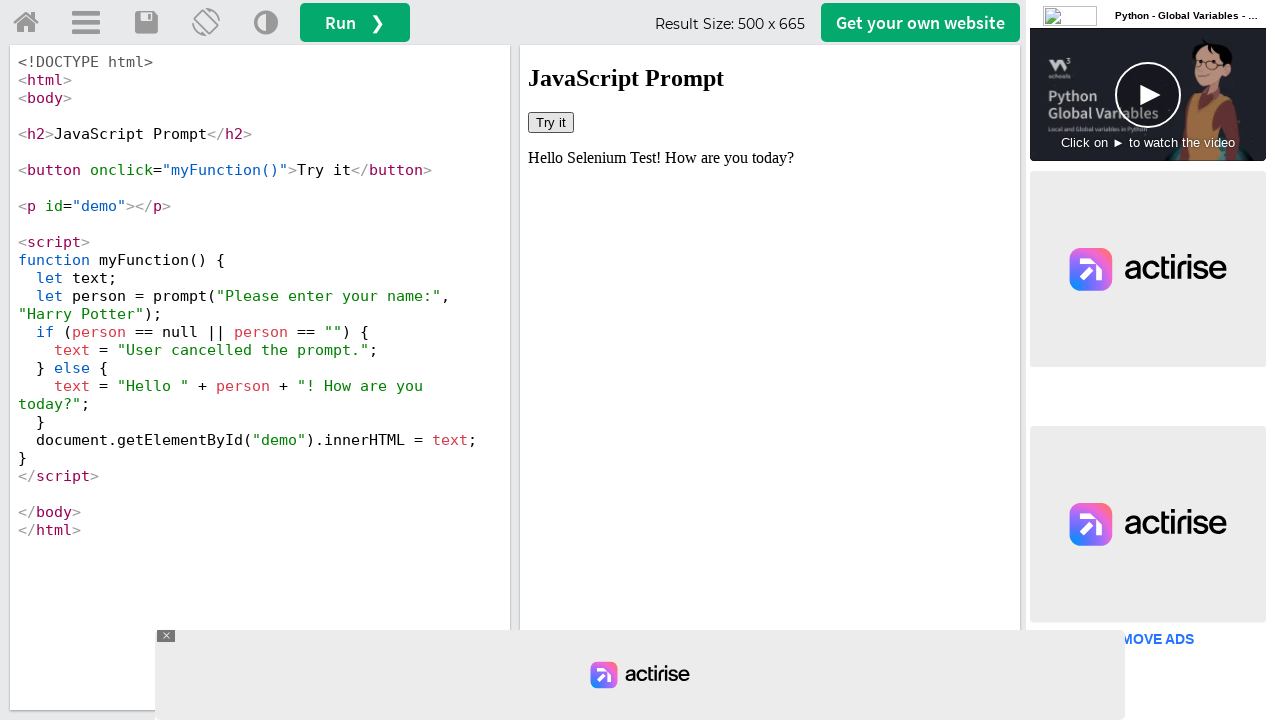

Retrieved result text from demo element
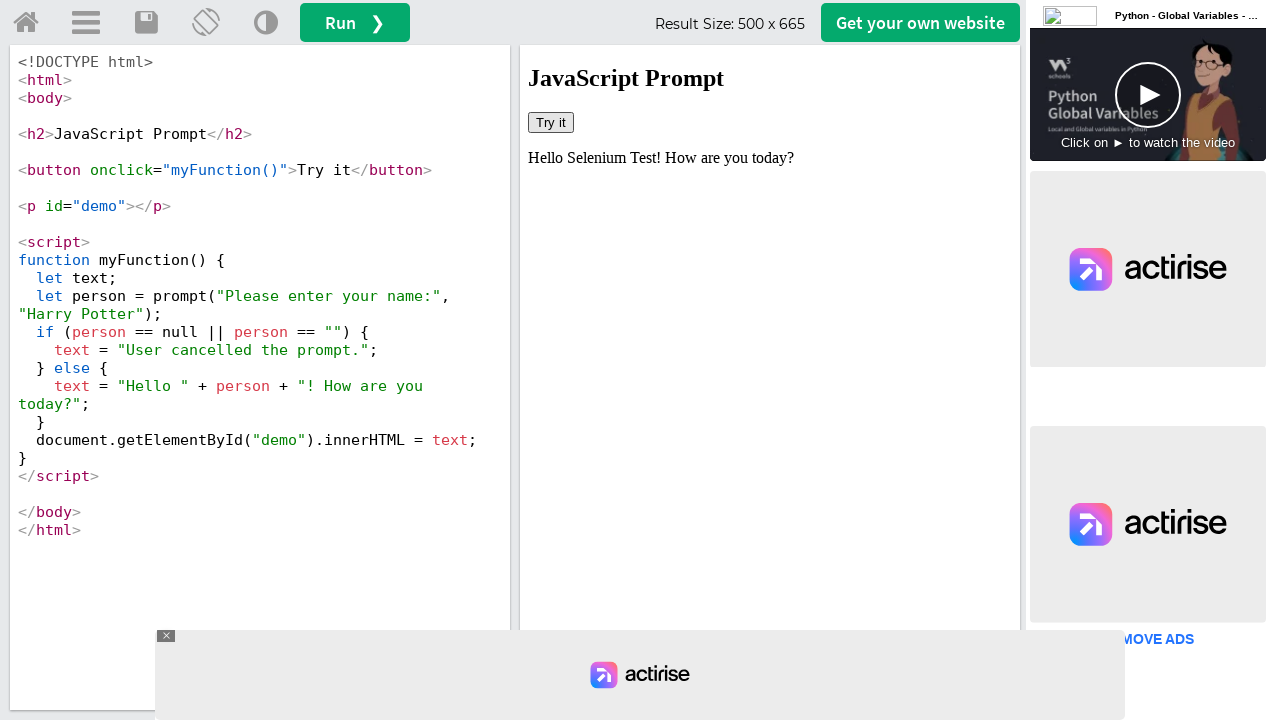

Verified 'Selenium Test' is present in the result text
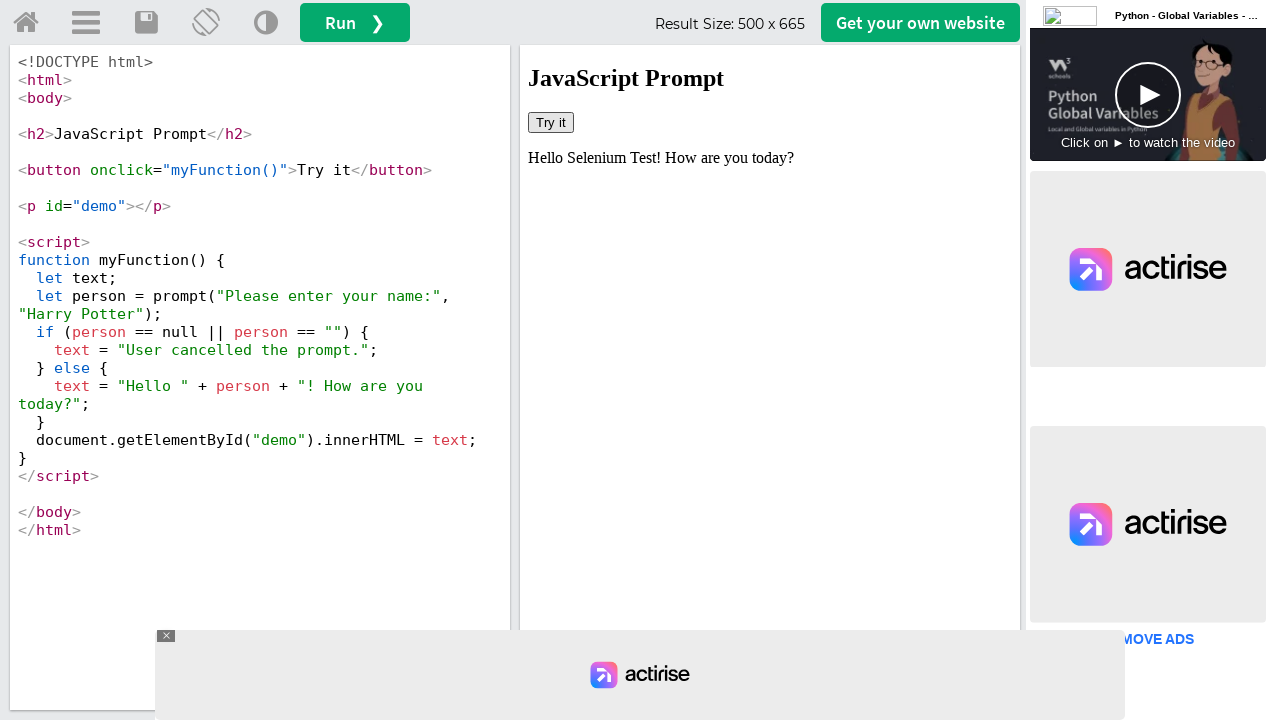

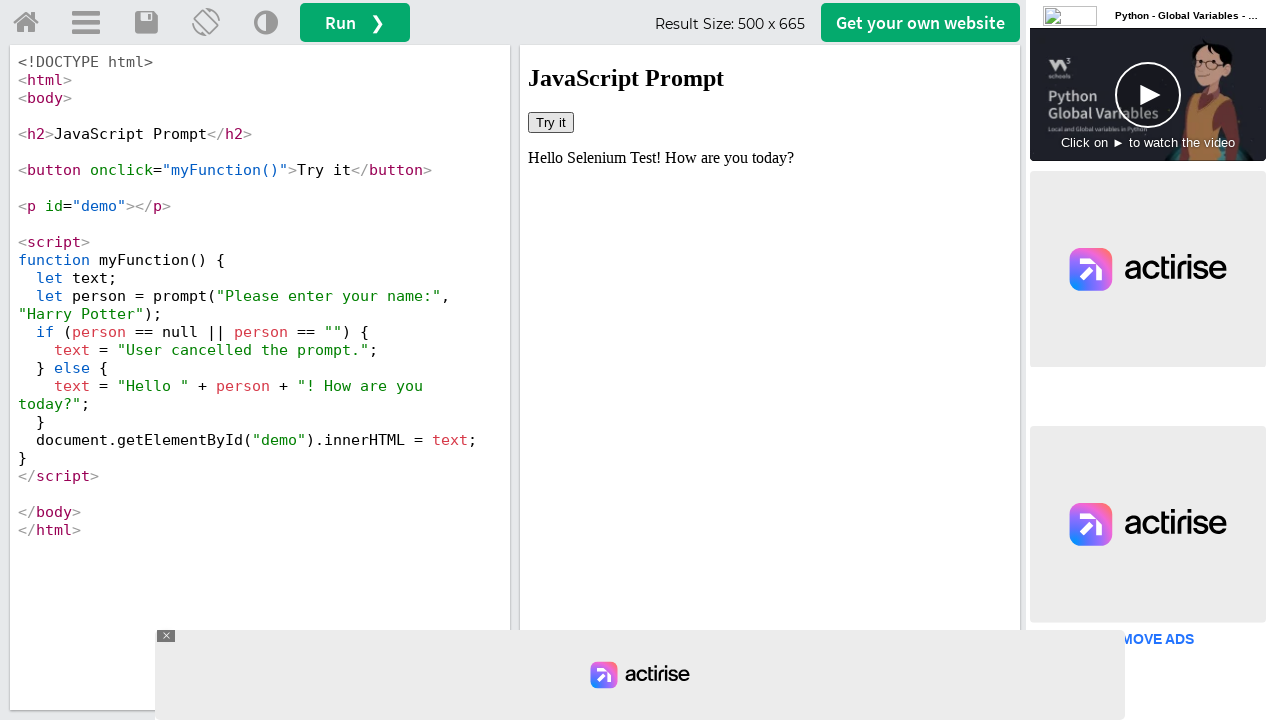